Tests browser window/tab handling by opening multiple new tabs, switching between them, and verifying content in each tab

Starting URL: https://demoqa.com/browser-windows

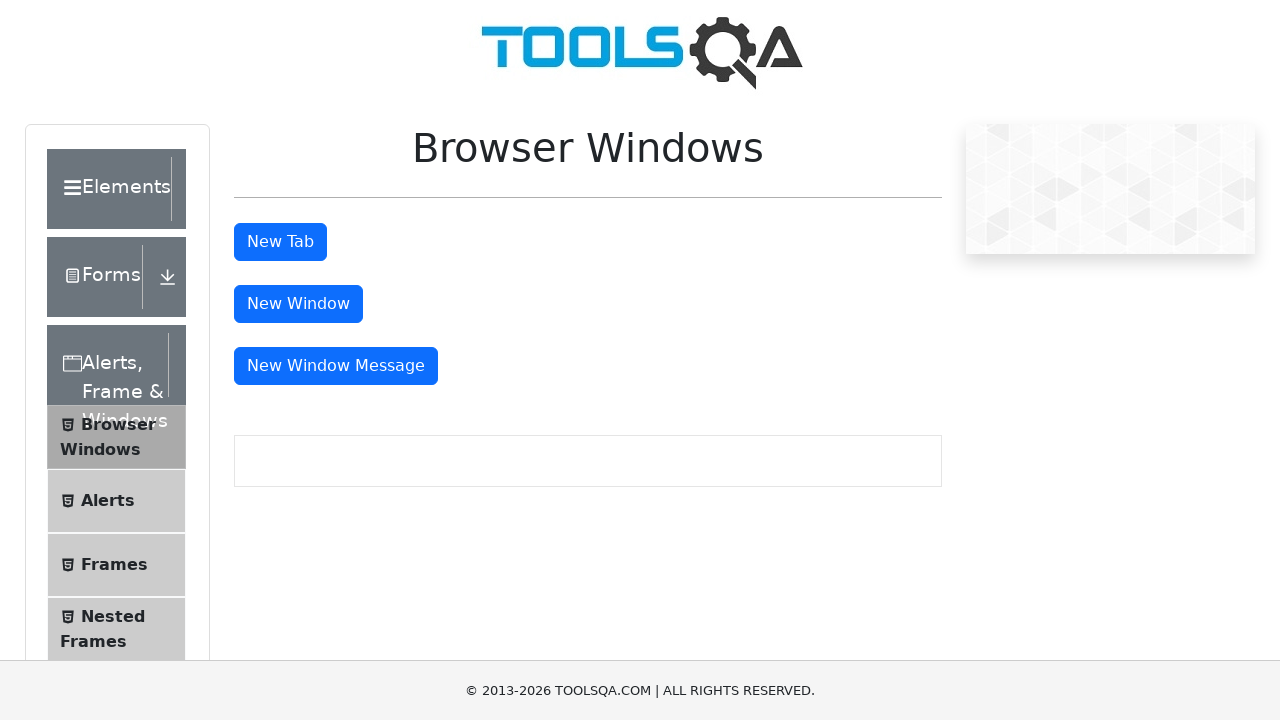

Clicked 'New Tab' button (iteration 1/3) at (280, 242) on #tabButton
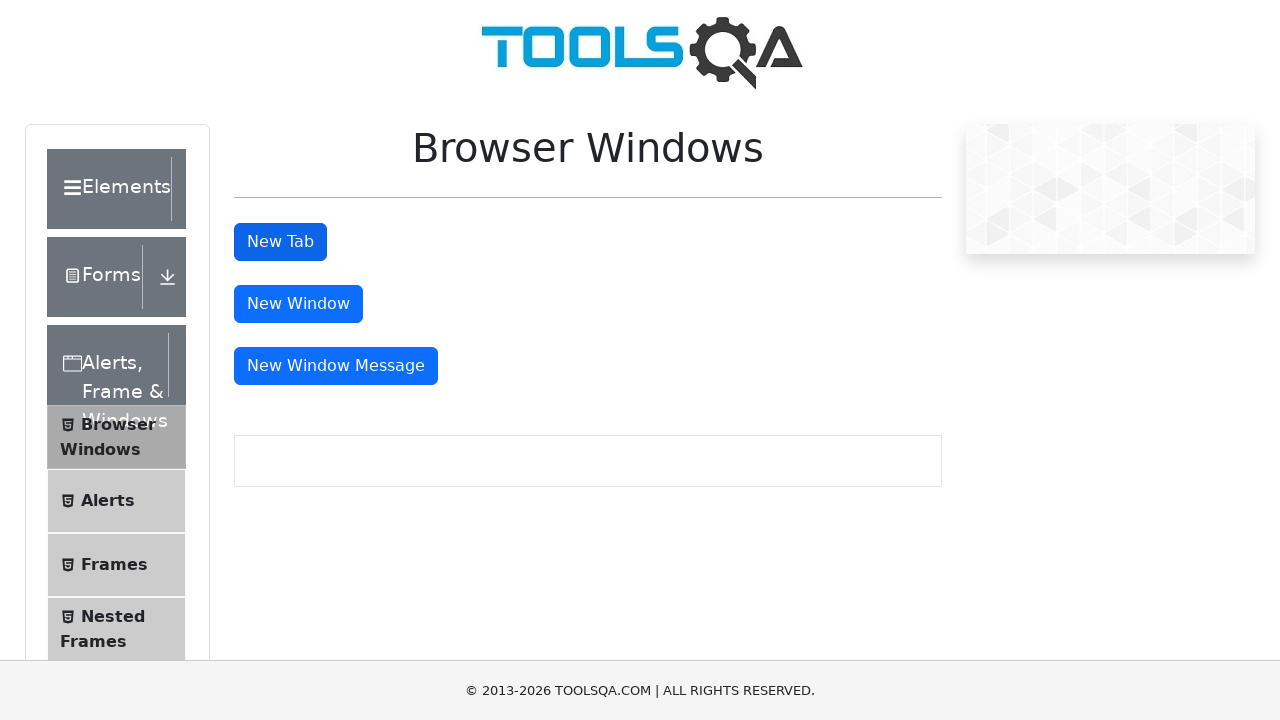

Clicked 'New Tab' button (iteration 2/3) at (280, 242) on #tabButton
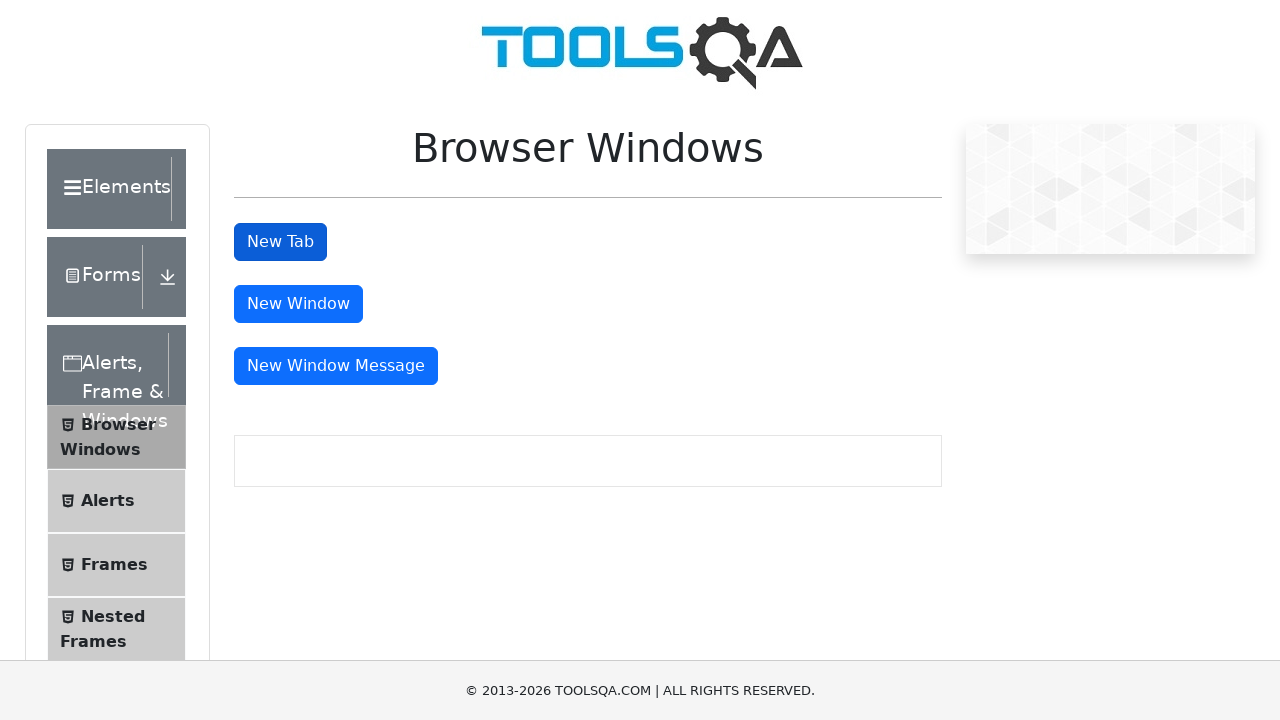

Clicked 'New Tab' button (iteration 3/3) at (280, 242) on #tabButton
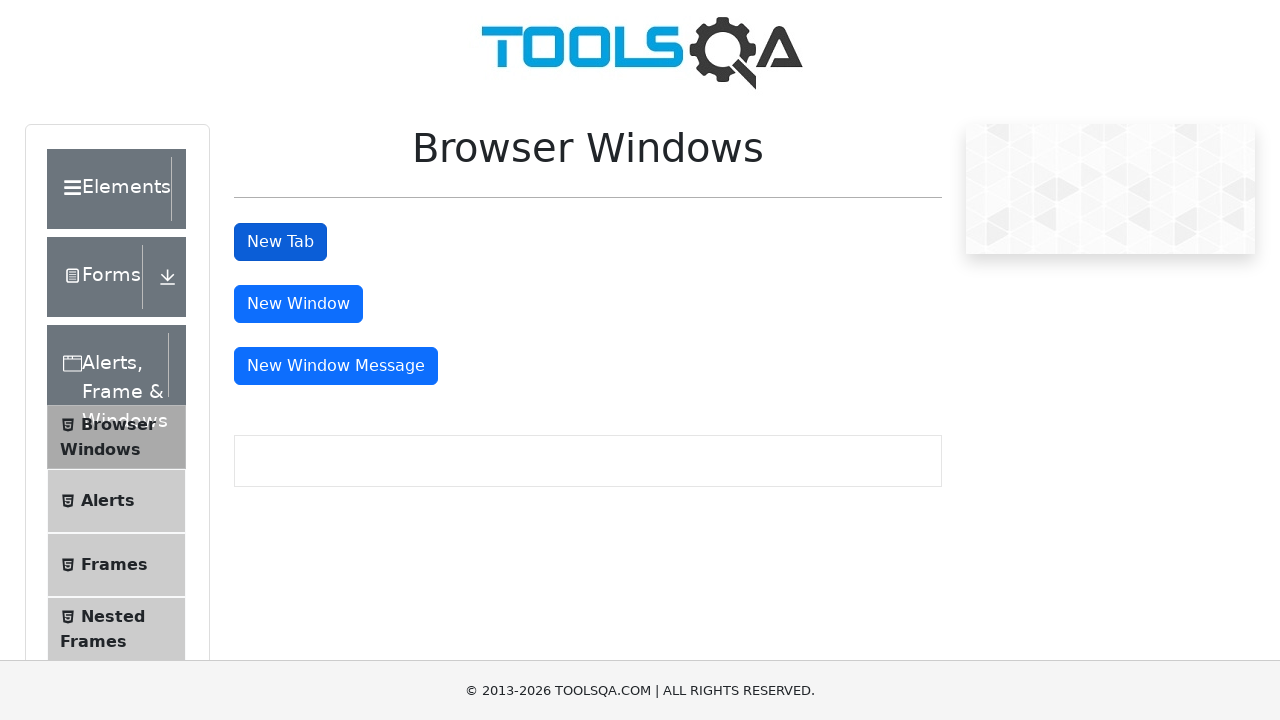

Retrieved all open pages/tabs from context (4 total)
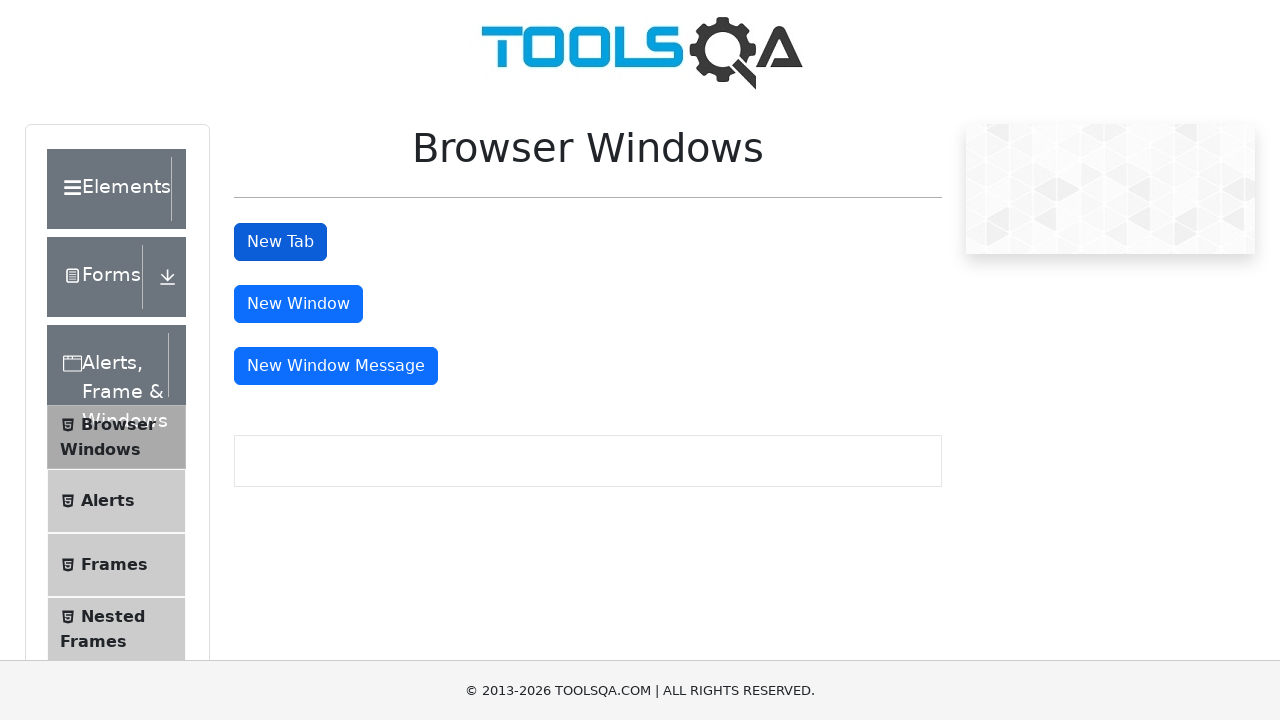

Brought tab to front
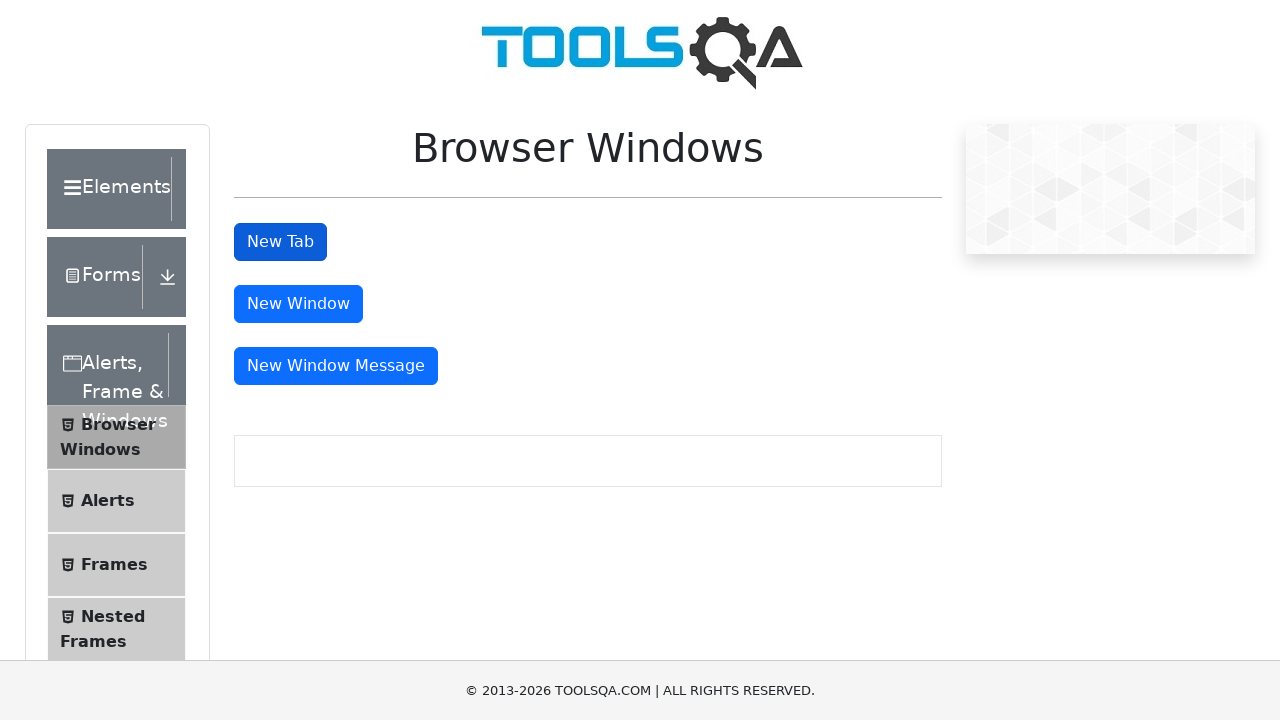

Waited for sample heading element to load
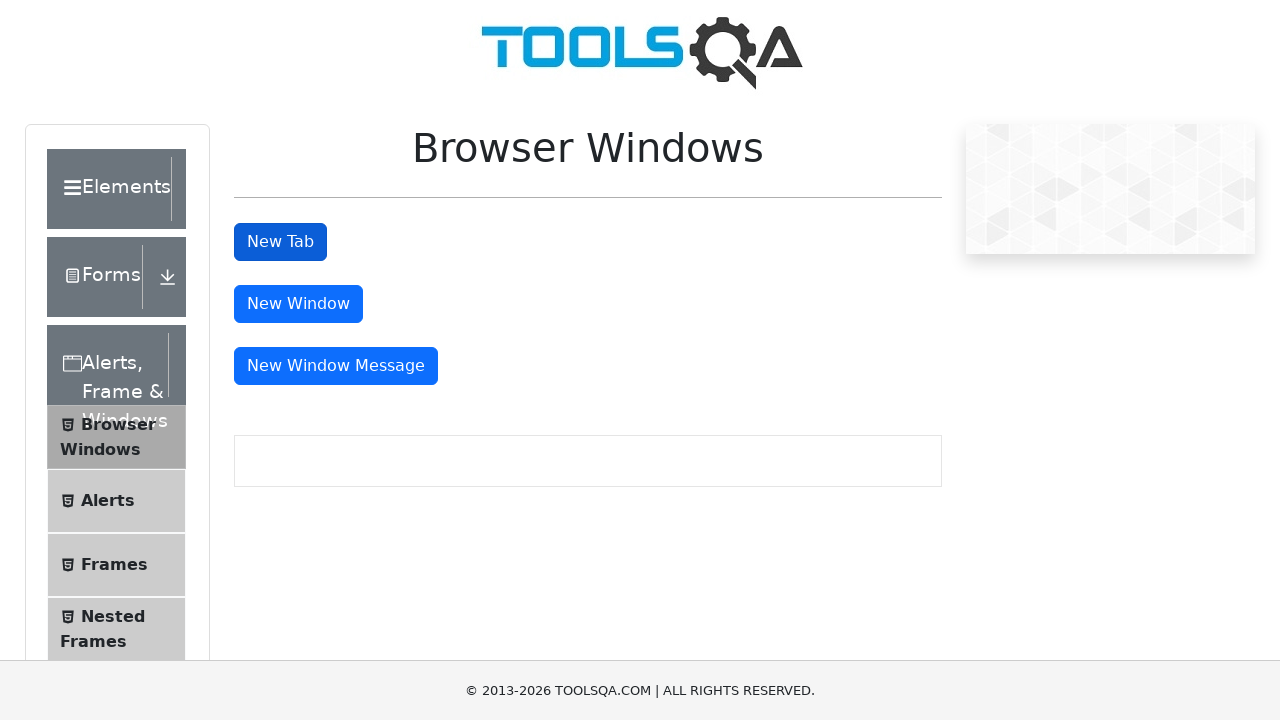

Retrieved heading text: 'This is a sample page'
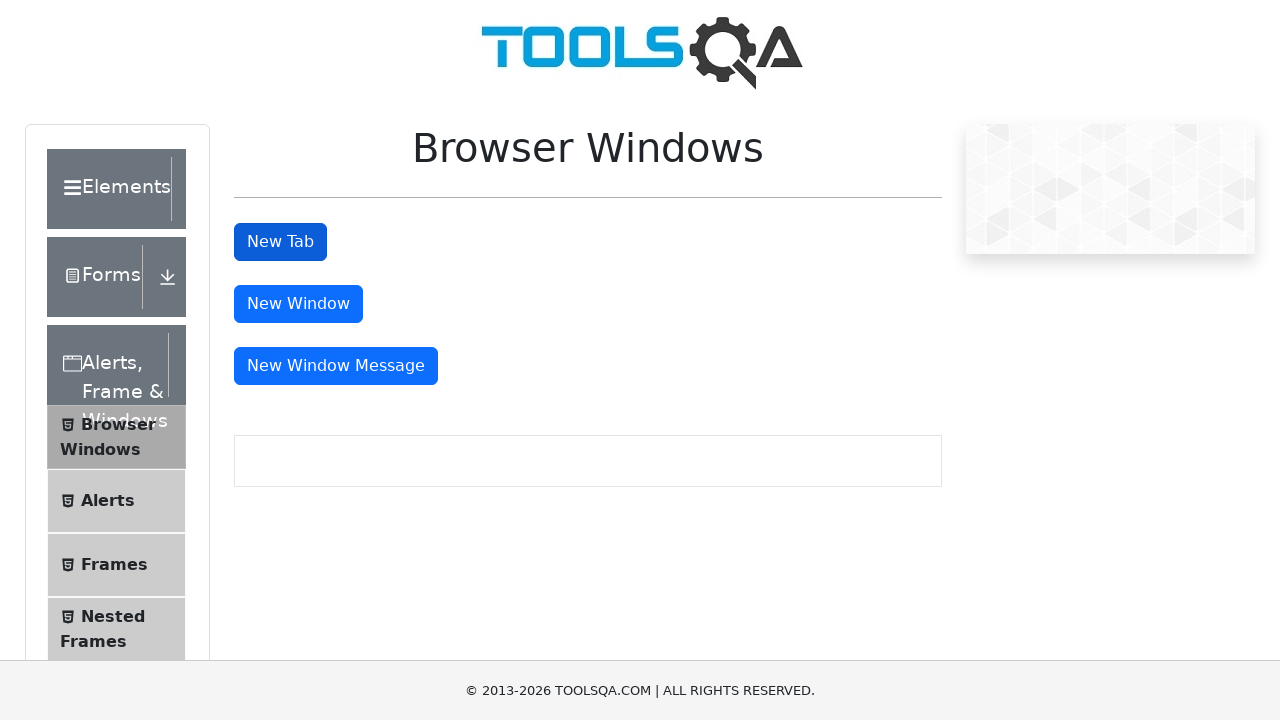

Closed the current tab
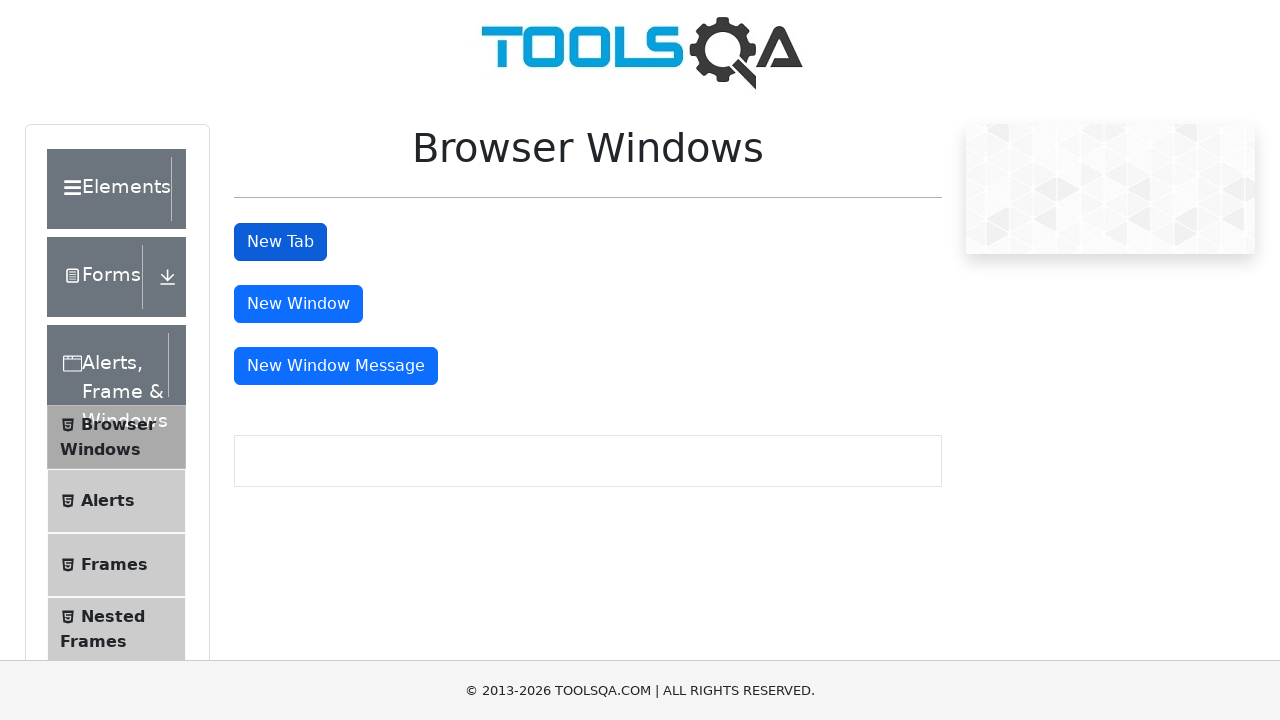

Brought tab to front
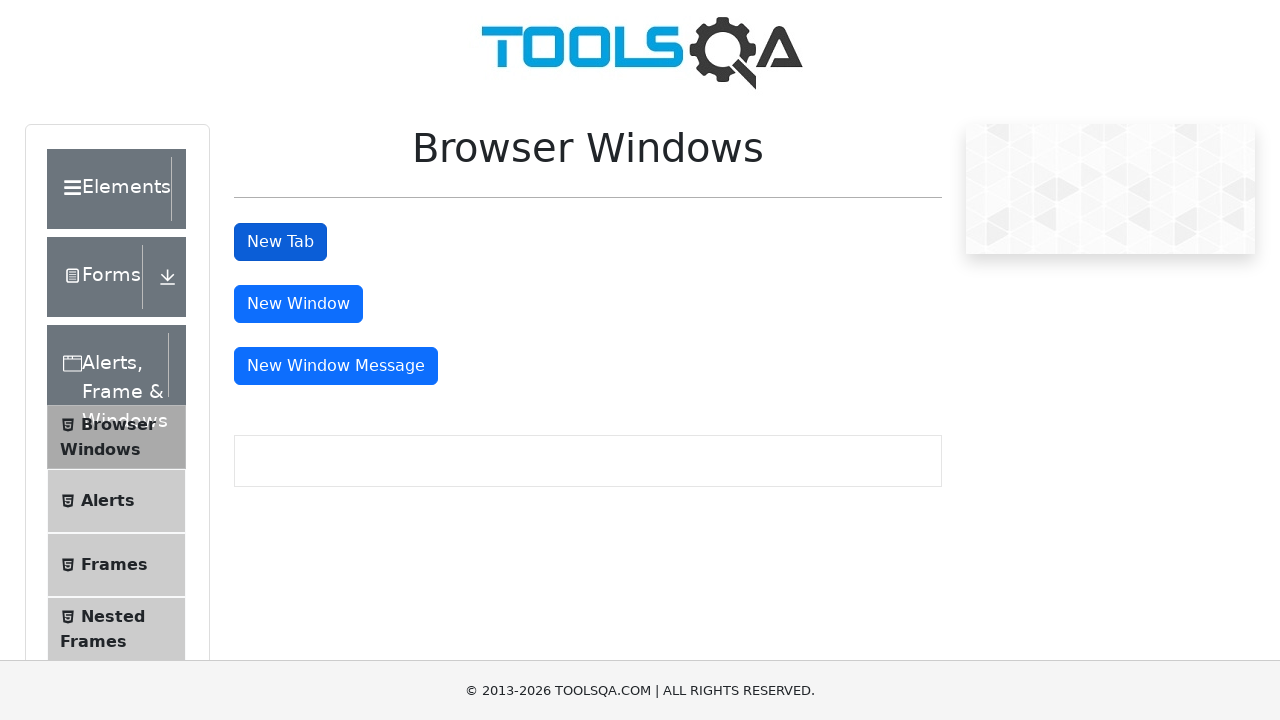

Waited for sample heading element to load
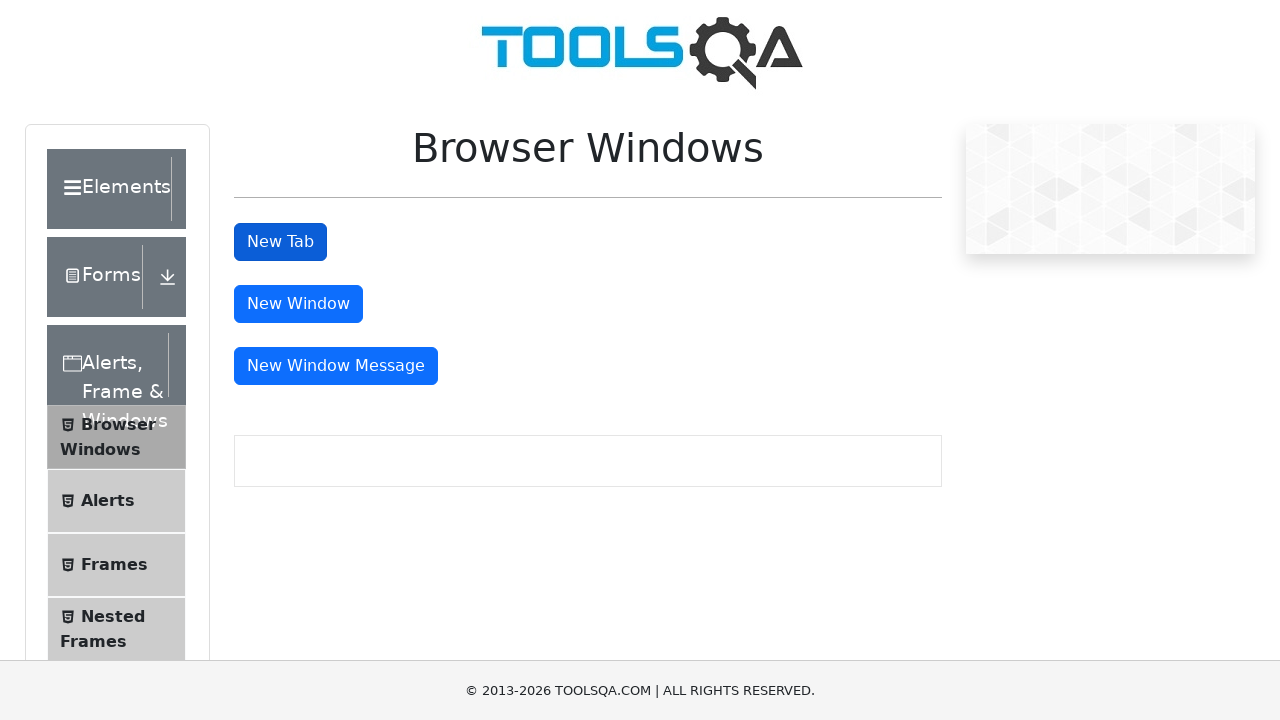

Retrieved heading text: 'This is a sample page'
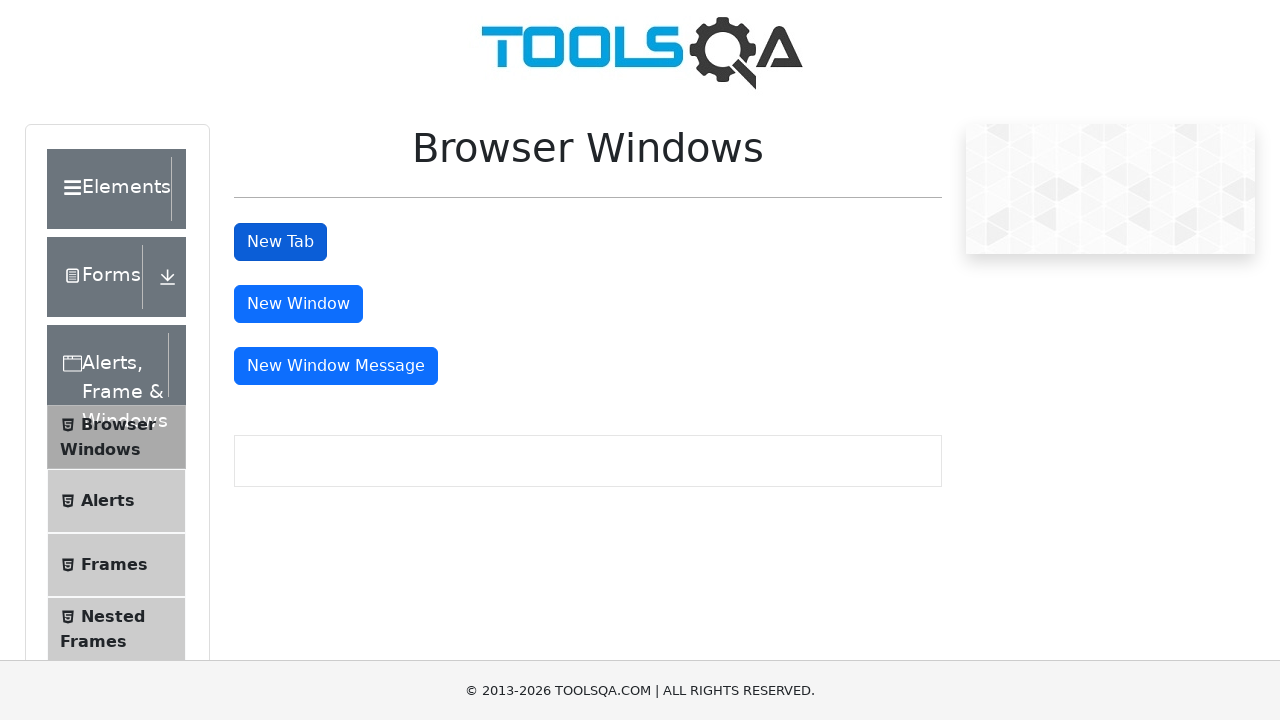

Closed the current tab
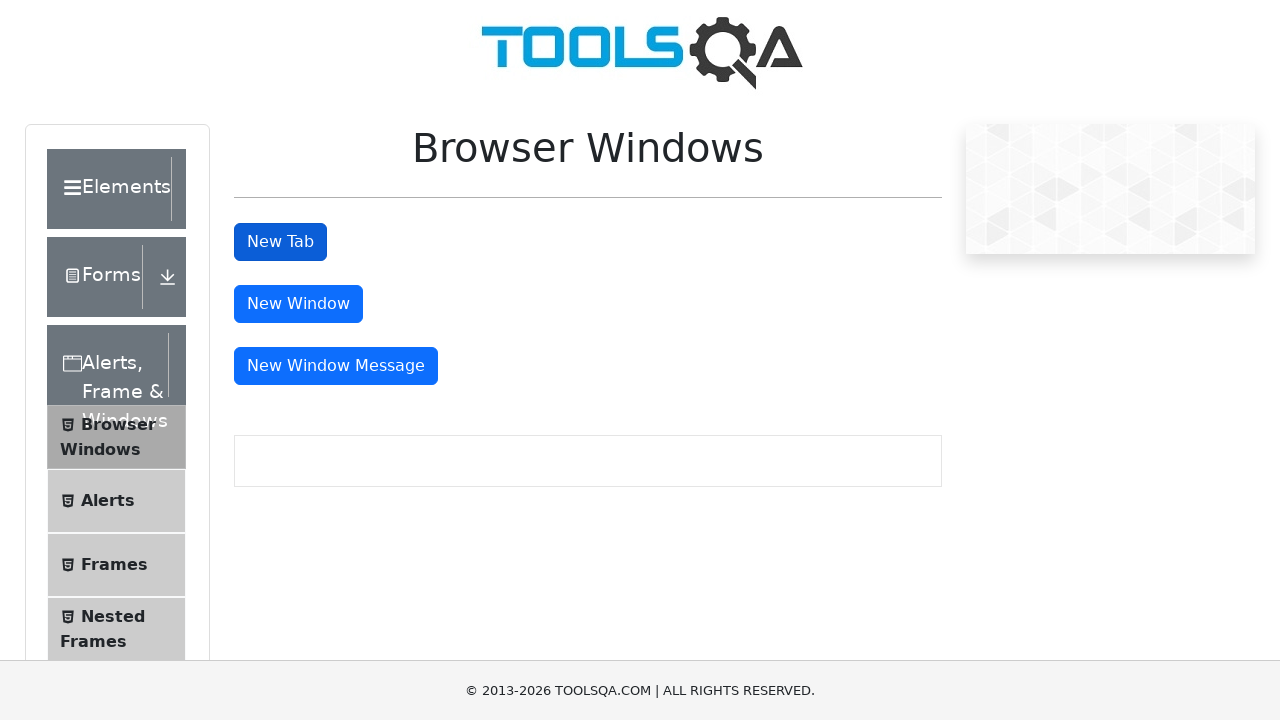

Brought tab to front
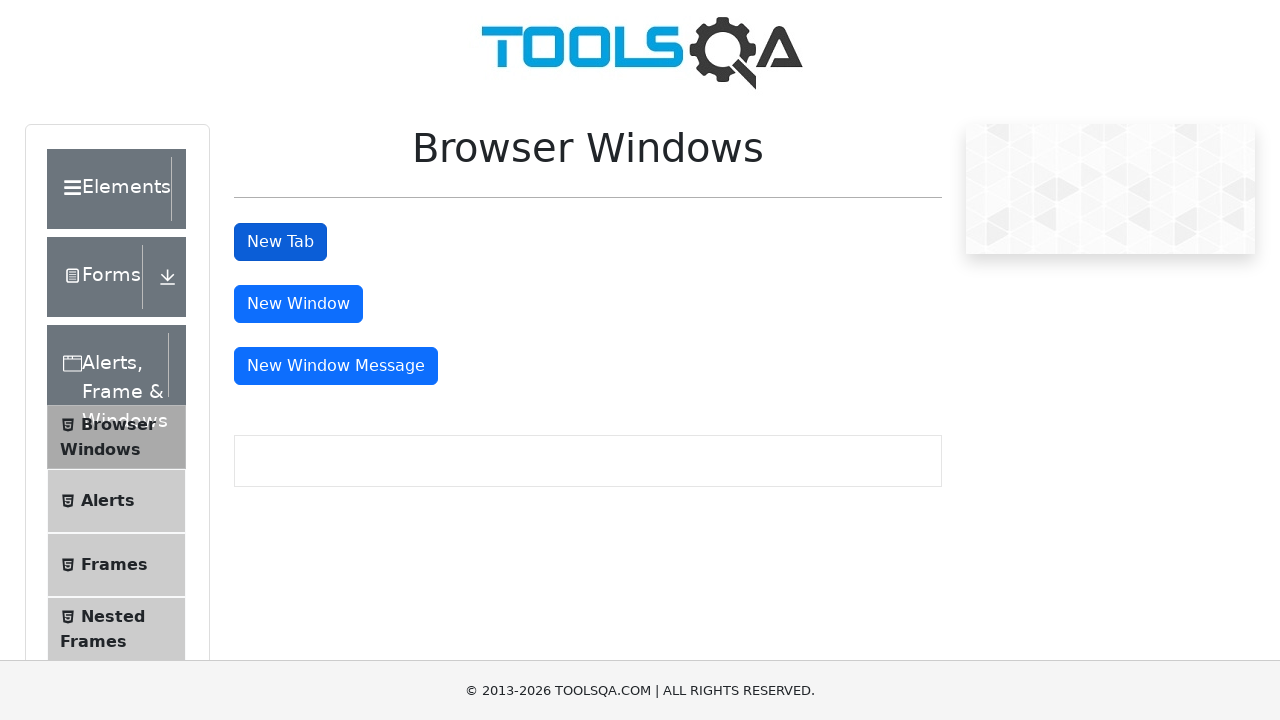

Waited for sample heading element to load
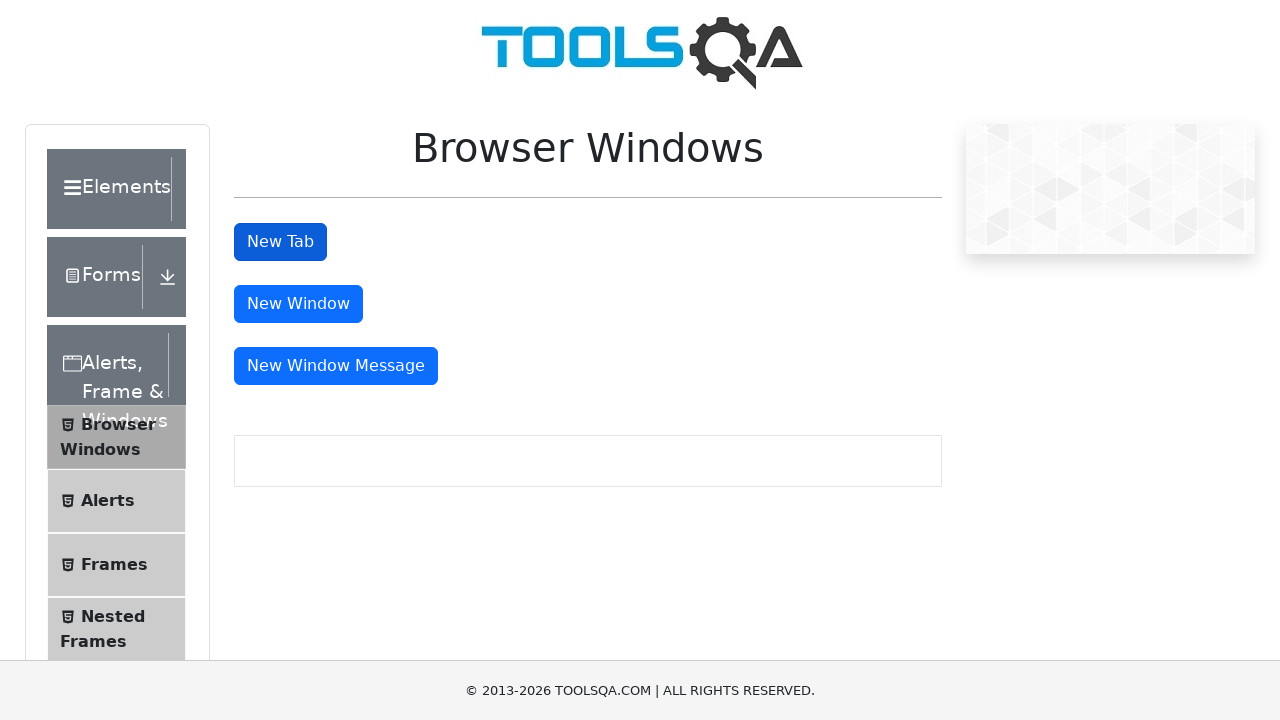

Retrieved heading text: 'This is a sample page'
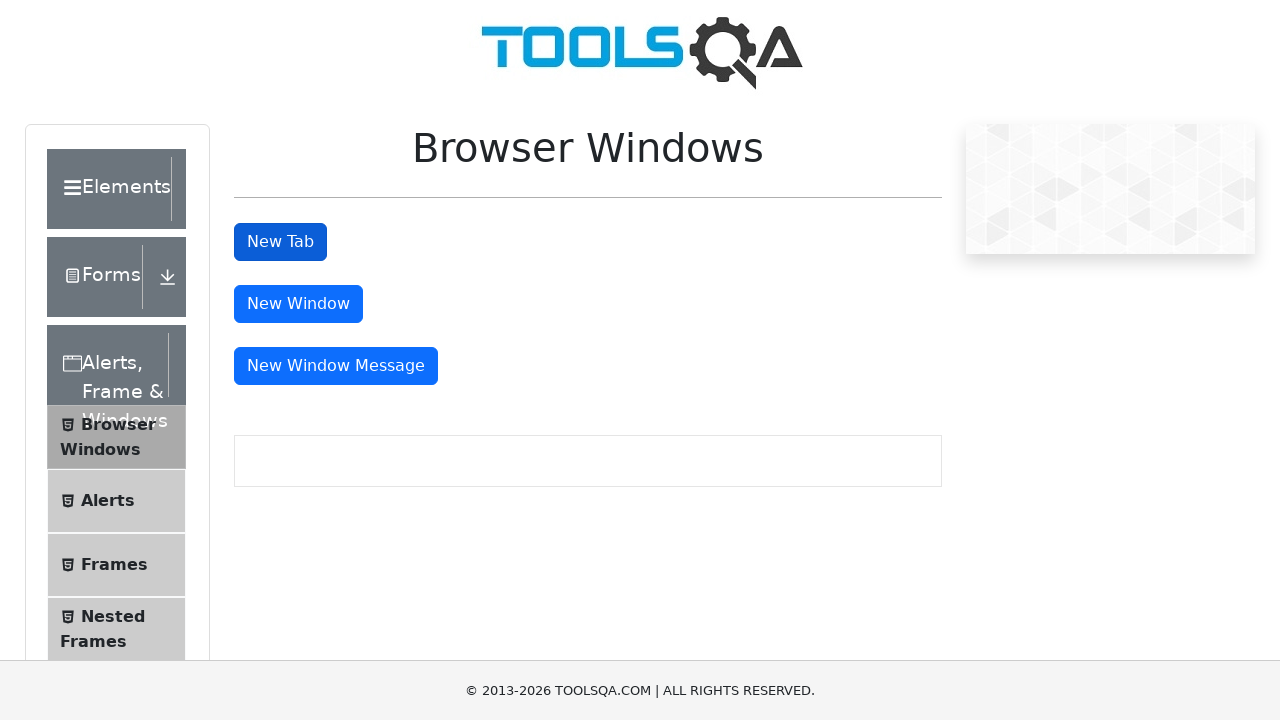

Closed the current tab
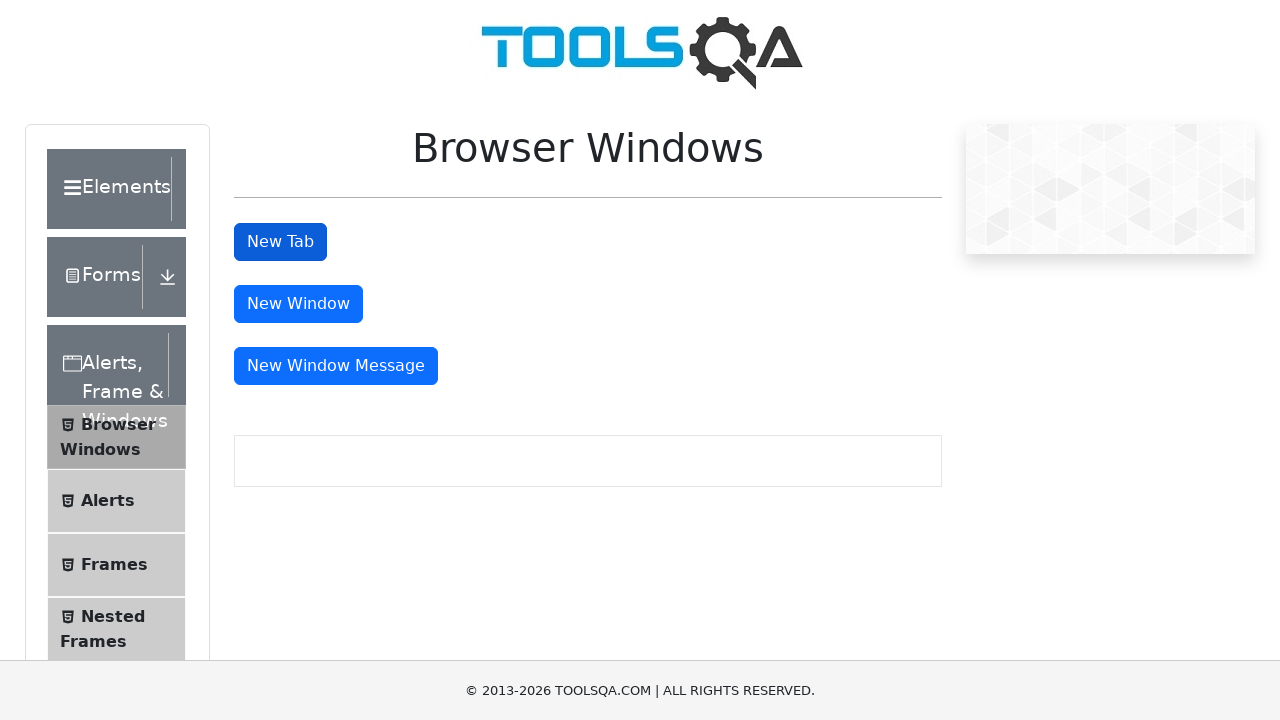

All tabs processed and closed; main window remains active
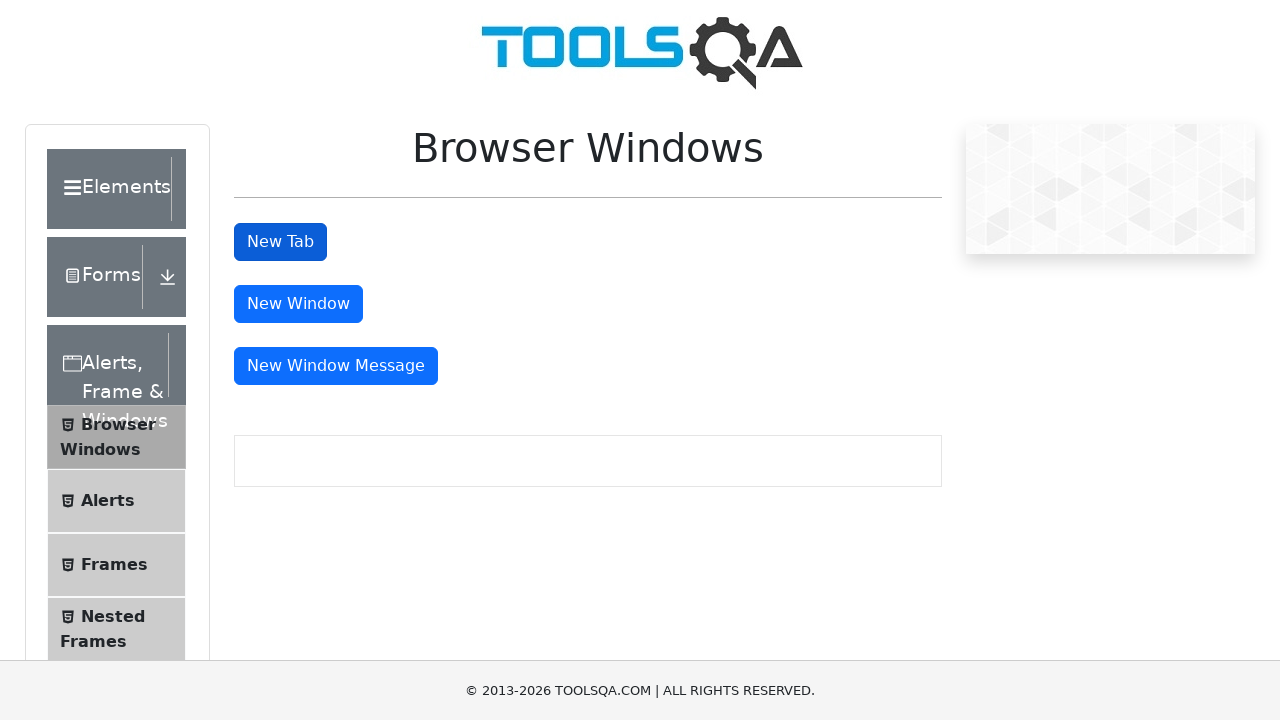

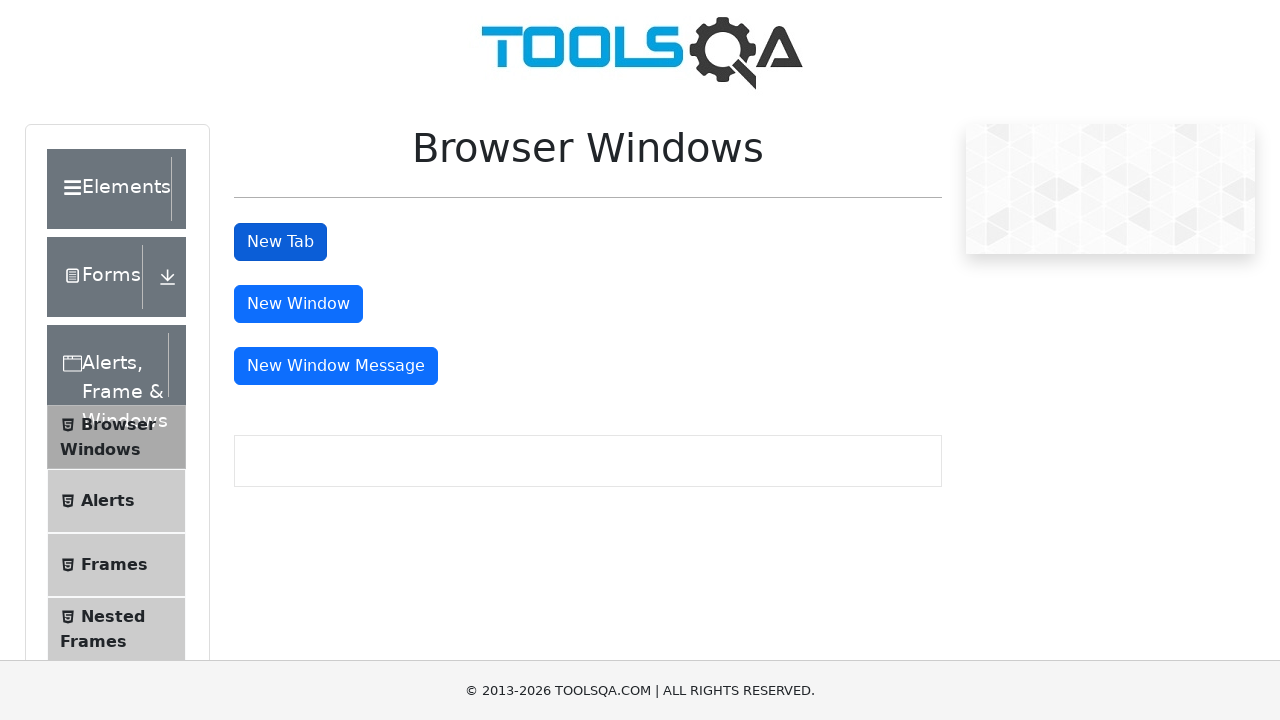